Tests mobile navigation by emulating a mobile device viewport, clicking the navbar toggler to expand the mobile menu, and then clicking the Library link.

Starting URL: https://rahulshettyacademy.com/angularAppdemo/

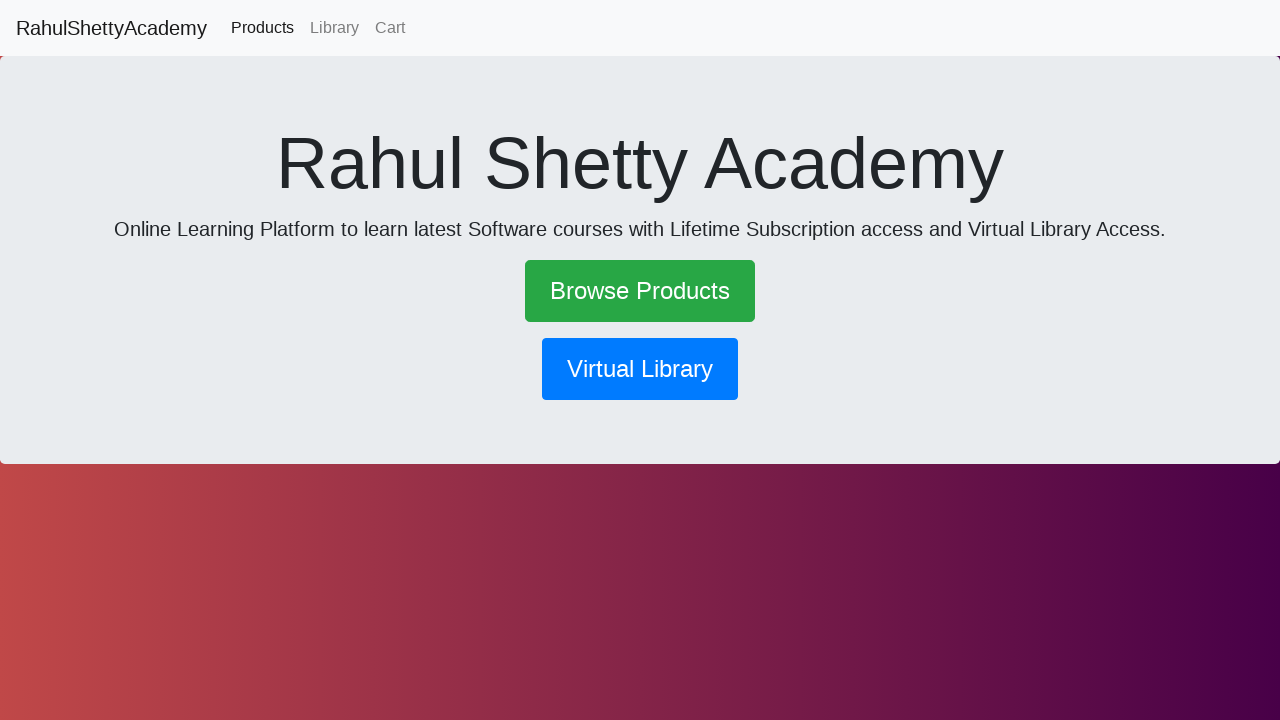

Set mobile viewport to 600x1000 pixels
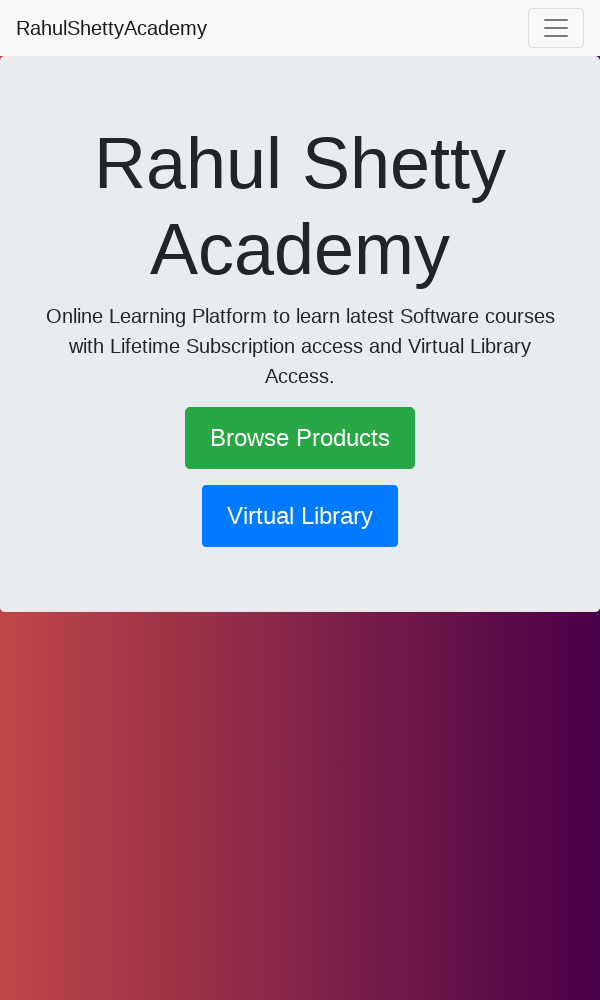

Clicked navbar toggler icon to expand mobile menu at (556, 28) on .navbar-toggler-icon
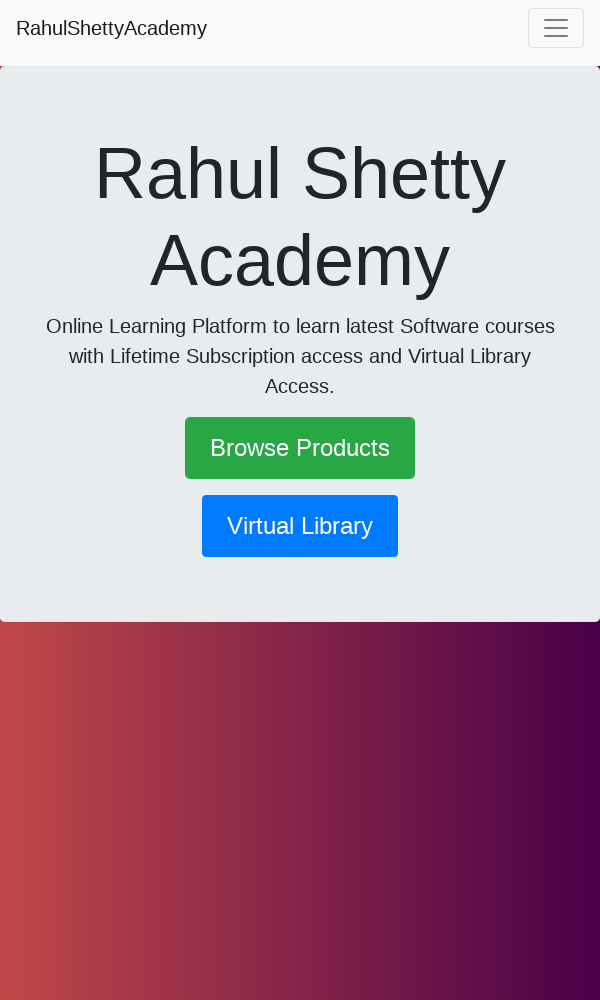

Waited 1000ms for menu animation to complete
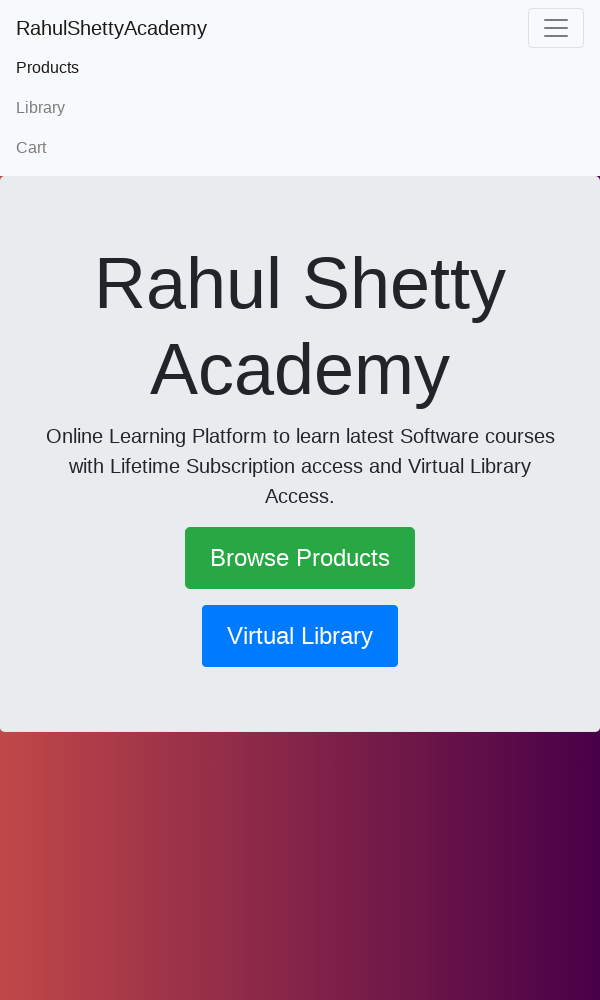

Clicked Library link in the mobile menu at (300, 108) on text=Library
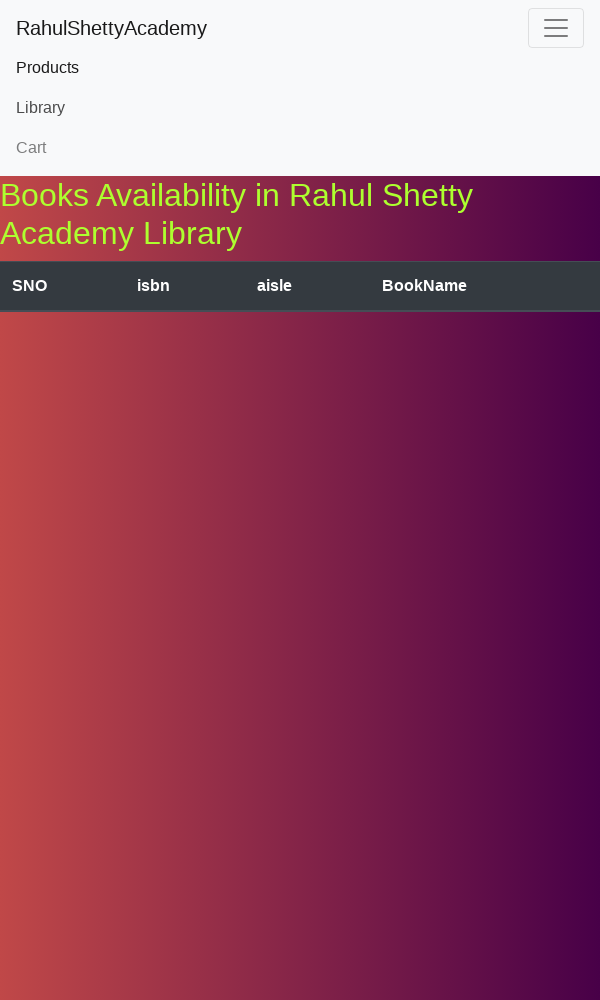

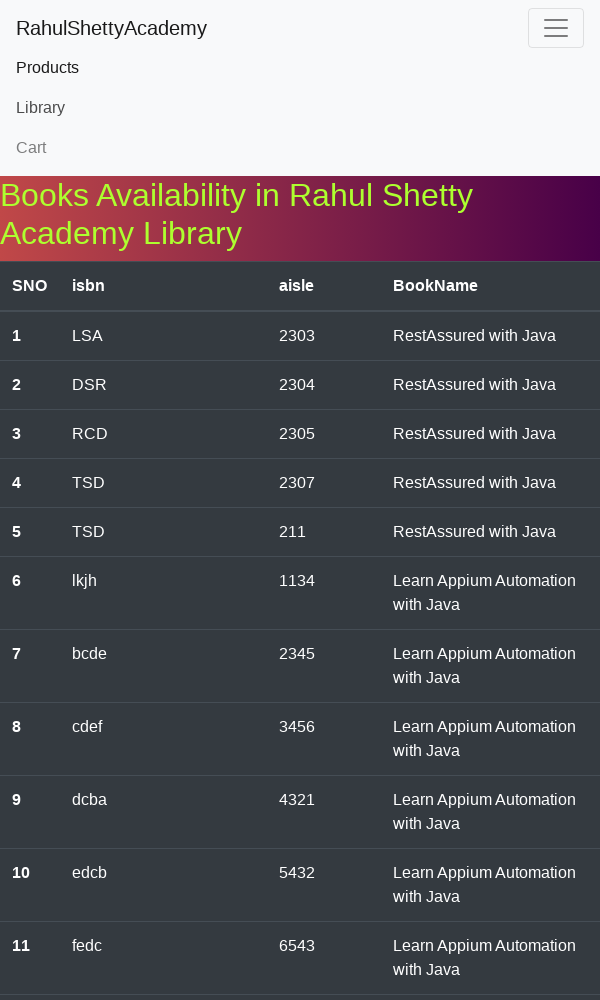